Tests the add/remove elements functionality by clicking the "Add Element" button twice to create two elements, then clicking one of the added elements to remove it, and verifying only one element remains.

Starting URL: http://the-internet.herokuapp.com/add_remove_elements/

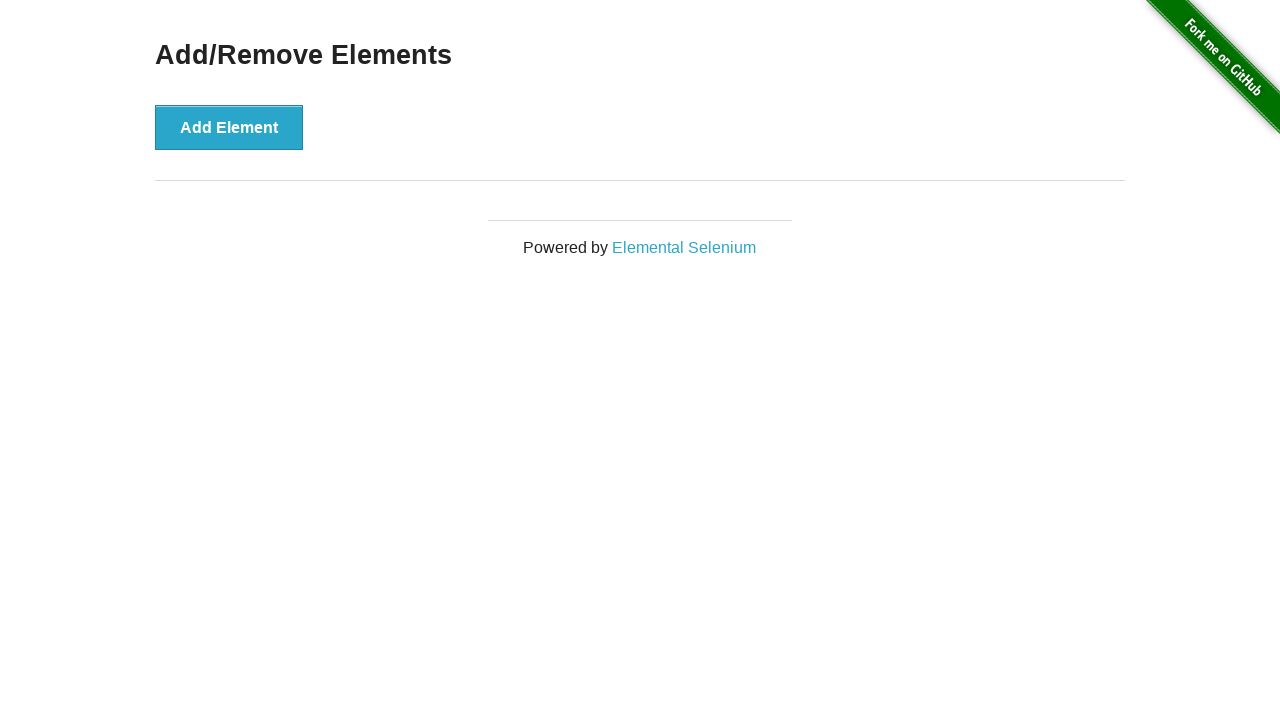

Clicked 'Add Element' button first time at (229, 127) on xpath=//button[text()='Add Element']
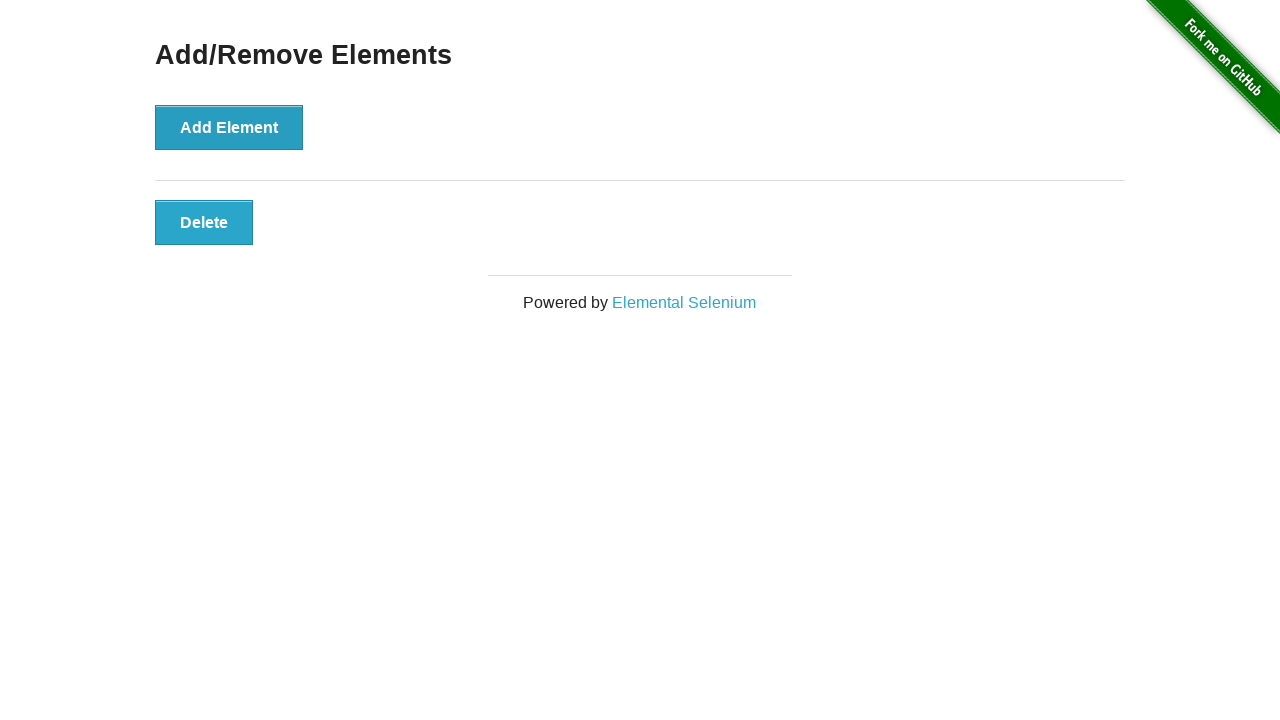

Clicked 'Add Element' button second time at (229, 127) on xpath=//button[text()='Add Element']
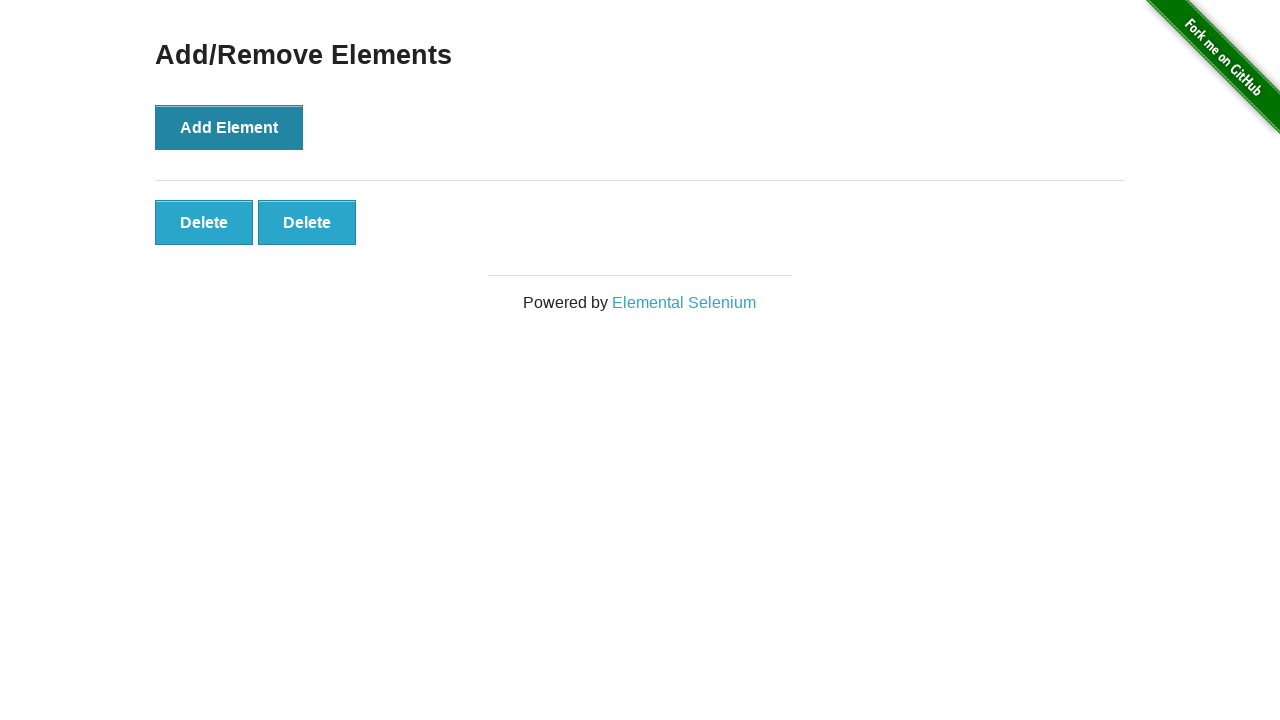

Clicked one of the added elements to remove it at (204, 222) on .added-manually
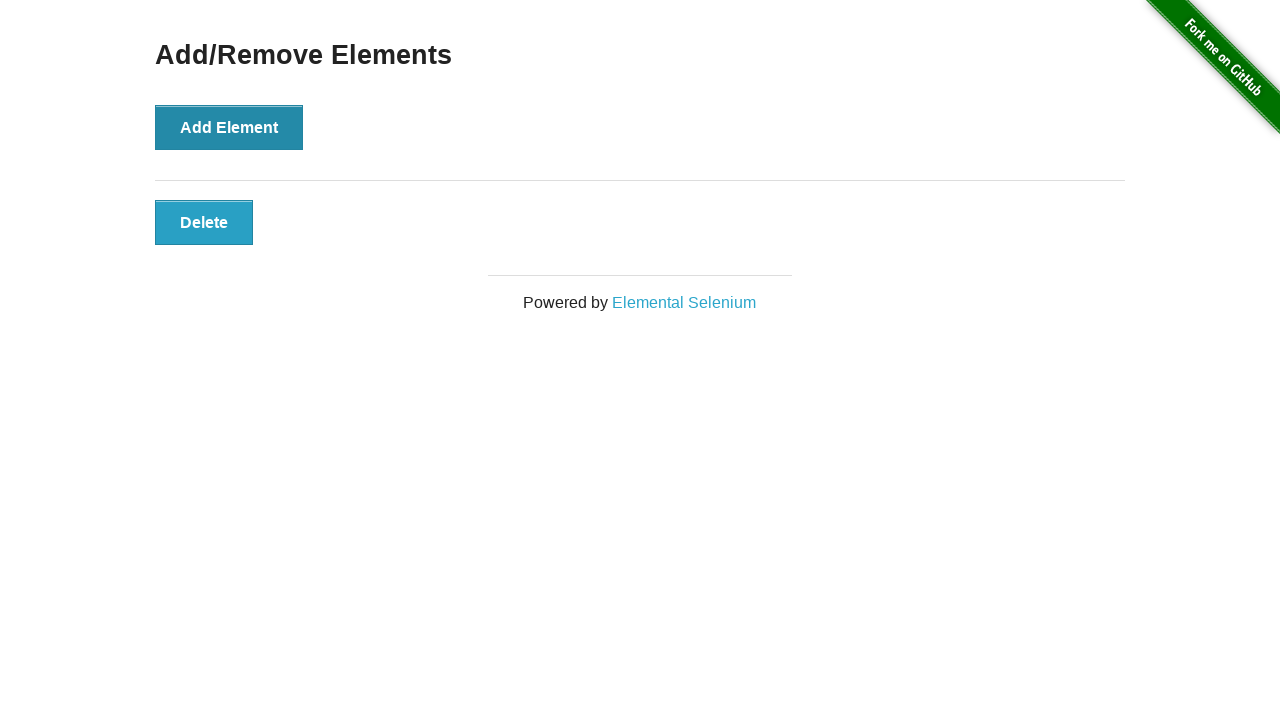

Verified only one element remains after removal
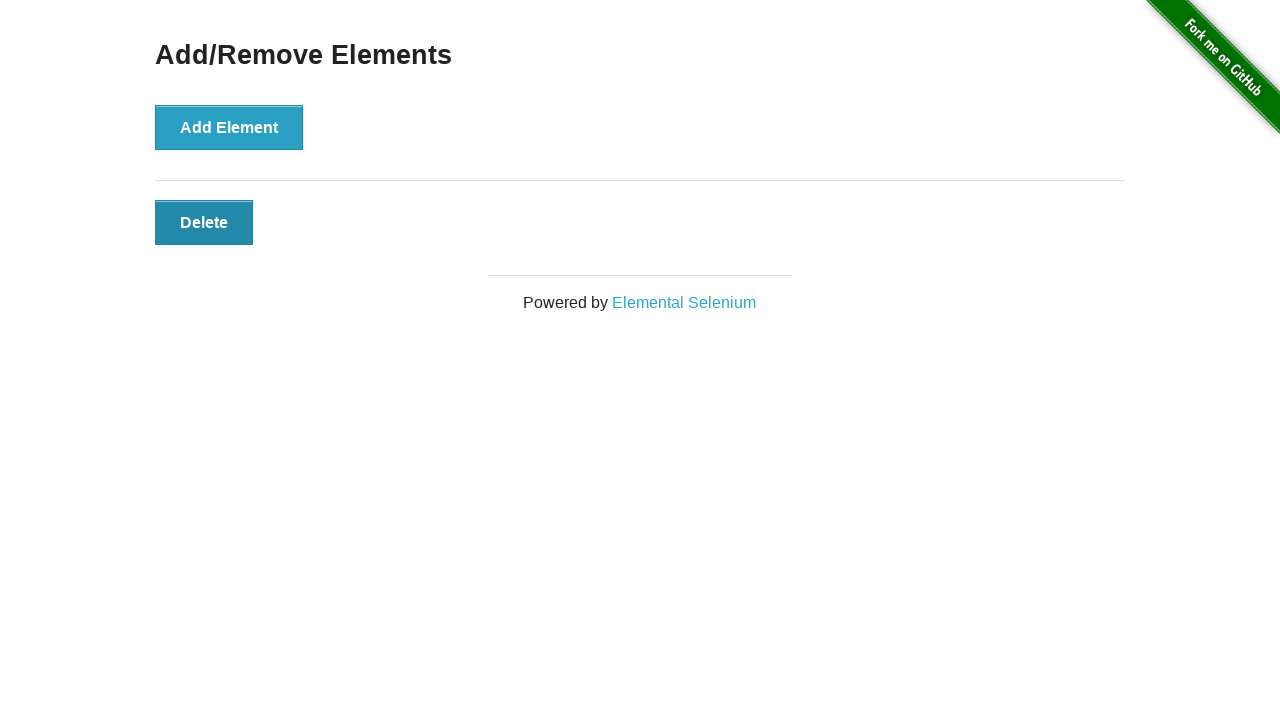

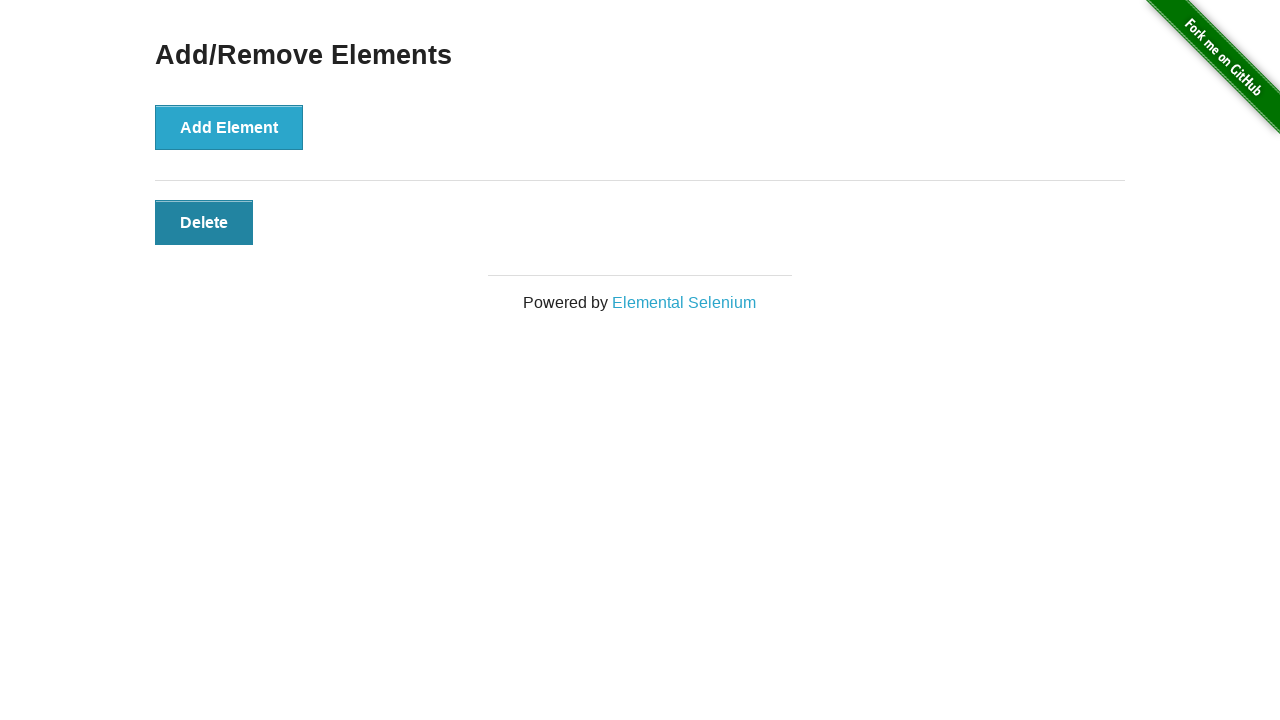